Tests drag and drop functionality on jQueryUI's droppable demo page by dragging an element from source to target within an iframe

Starting URL: https://jqueryui.com/droppable/

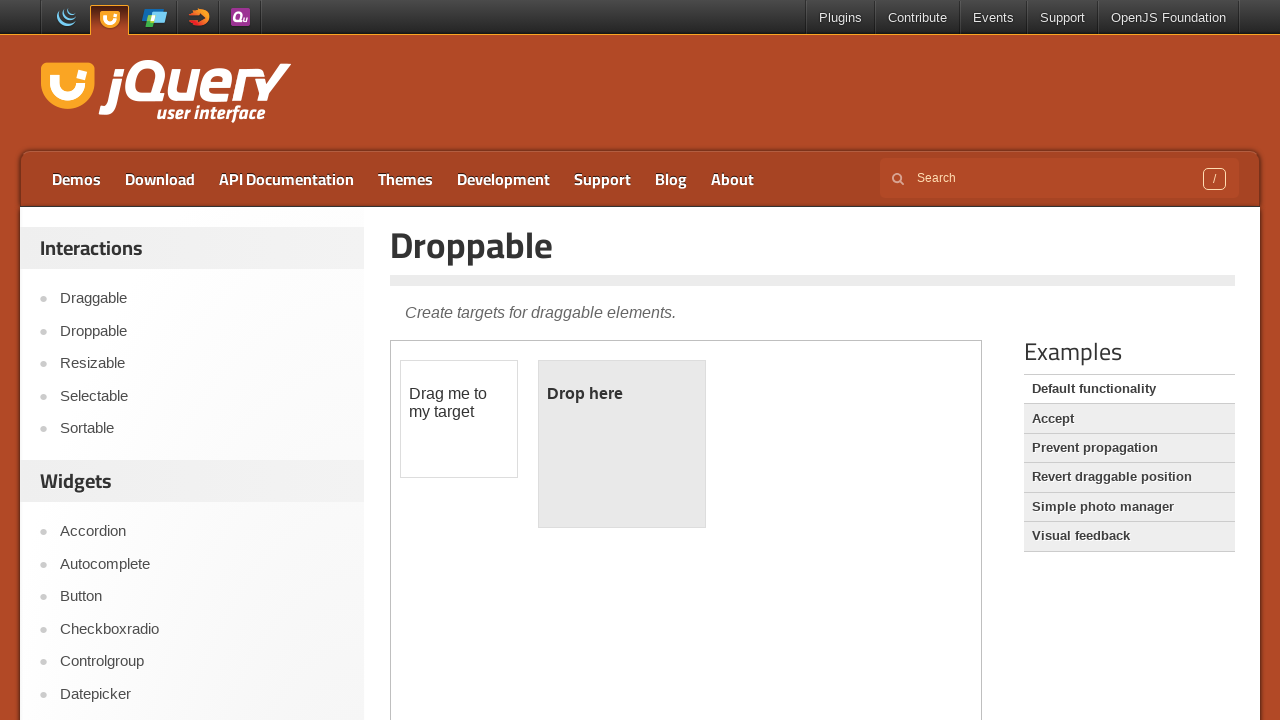

Navigated to jQueryUI droppable demo page
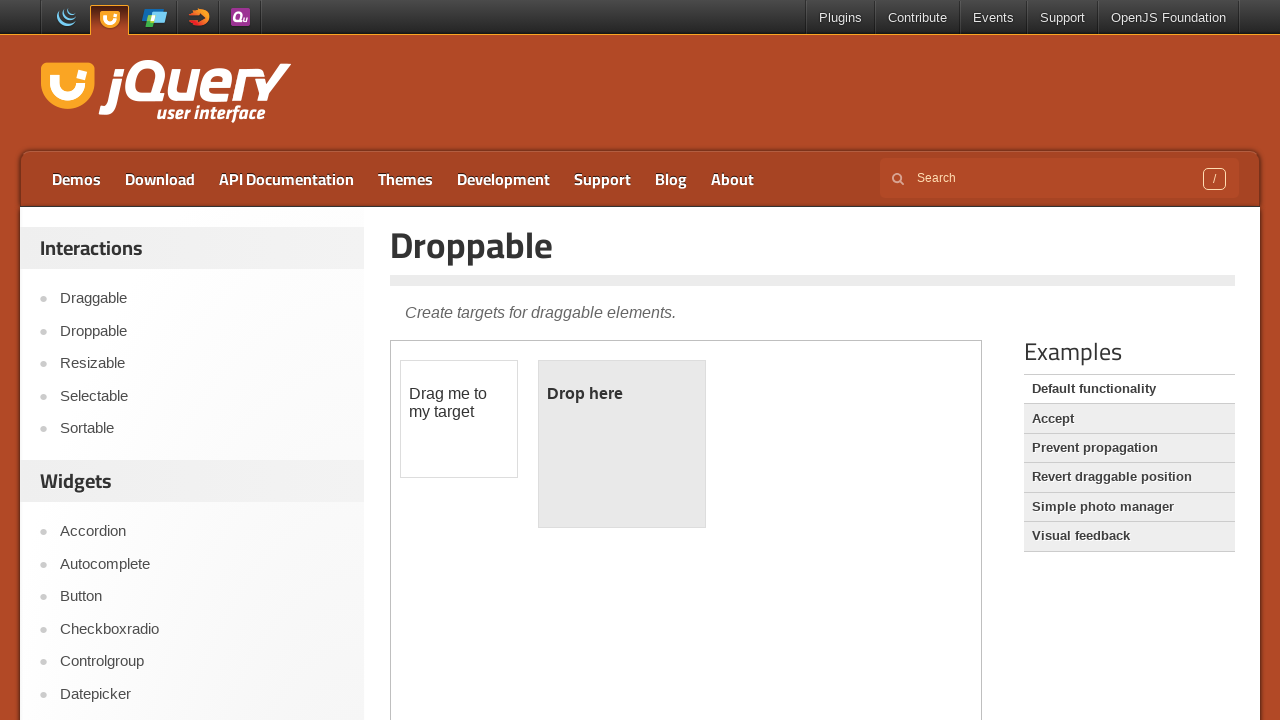

Located the demo iframe
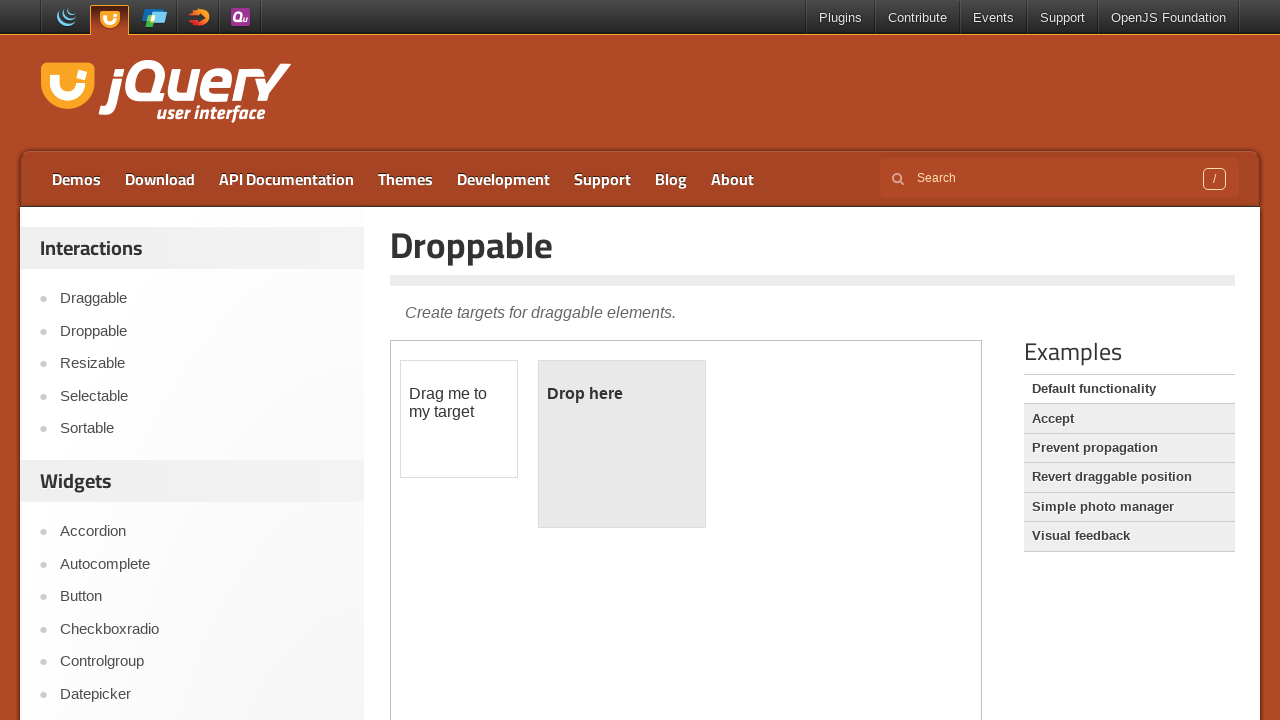

Located draggable source element
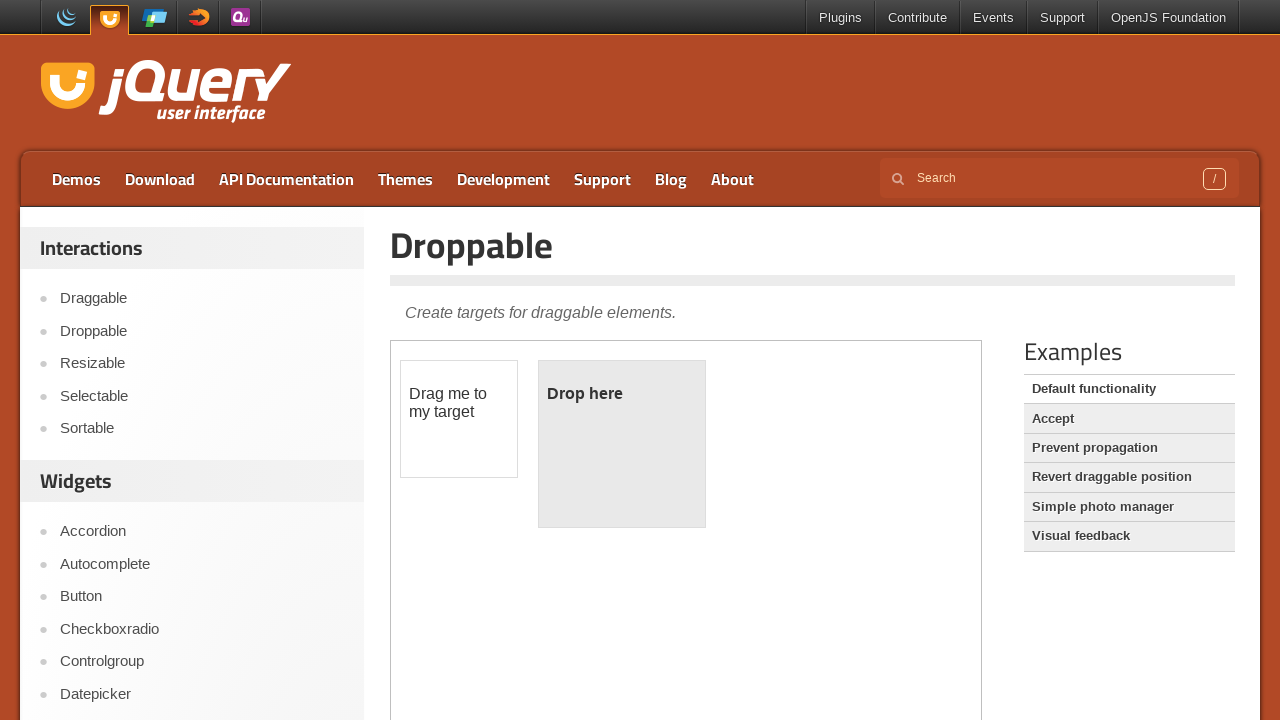

Located droppable target element
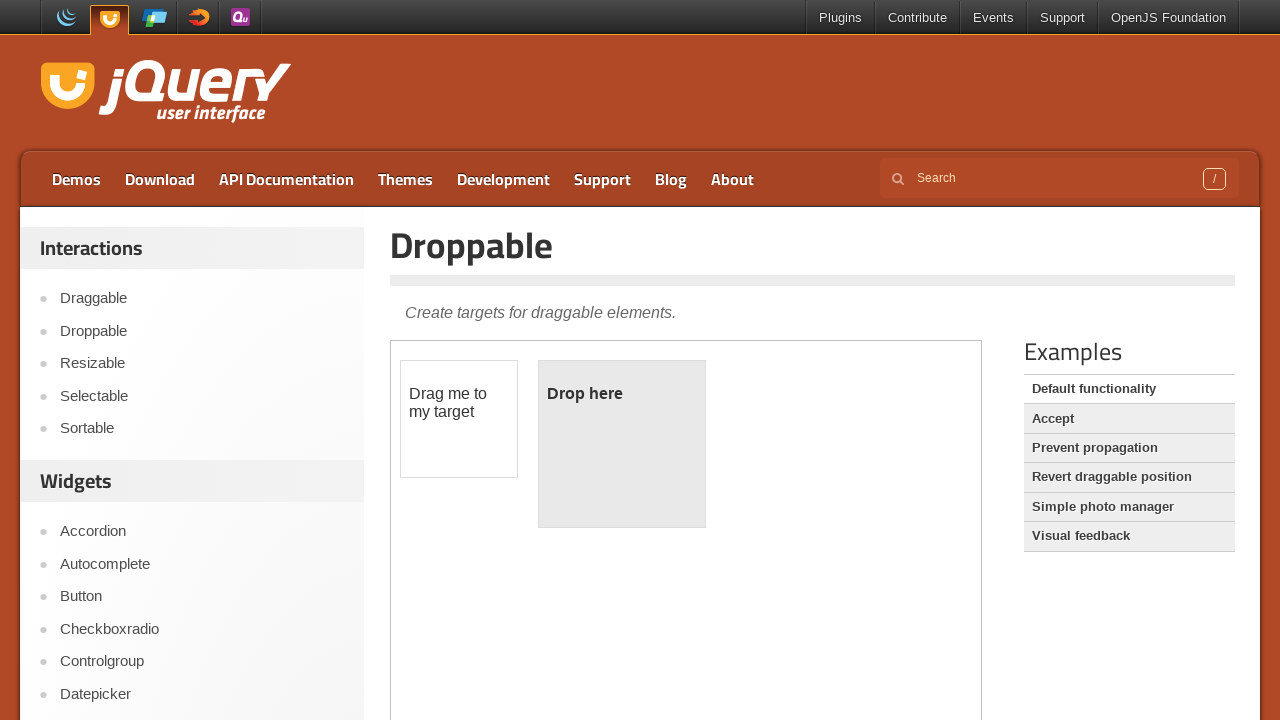

Dragged source element to target element at (622, 444)
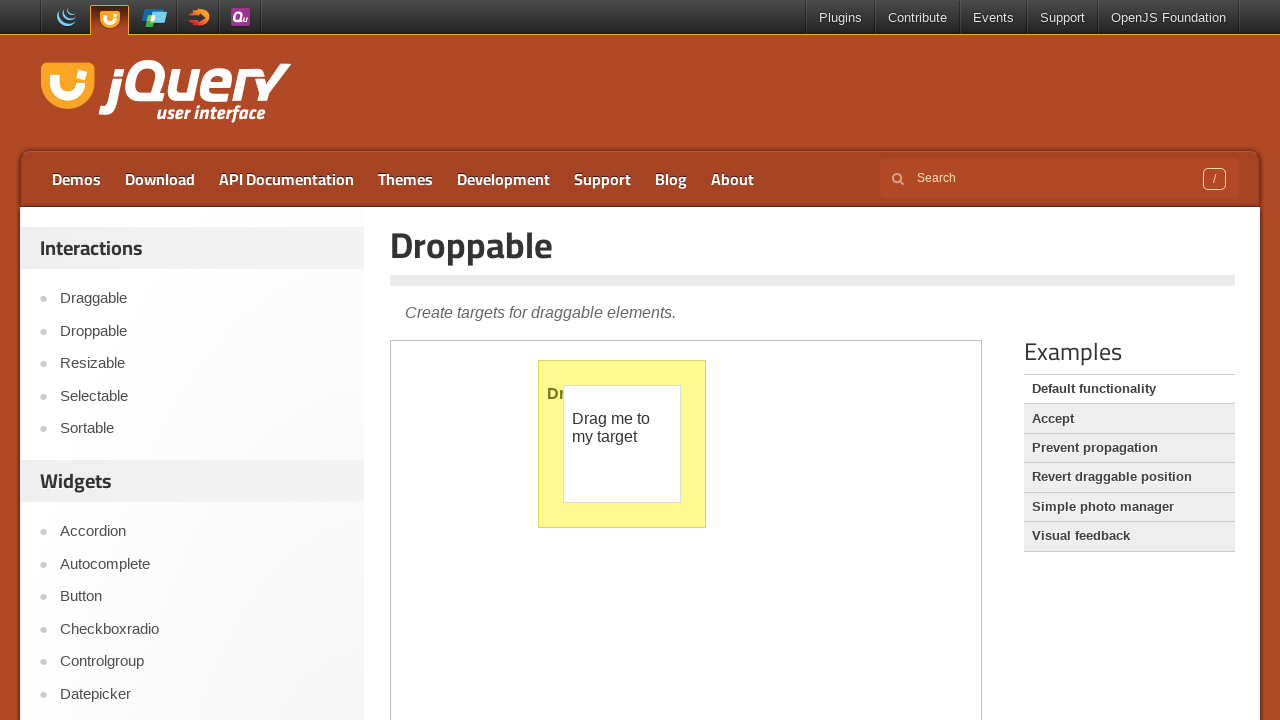

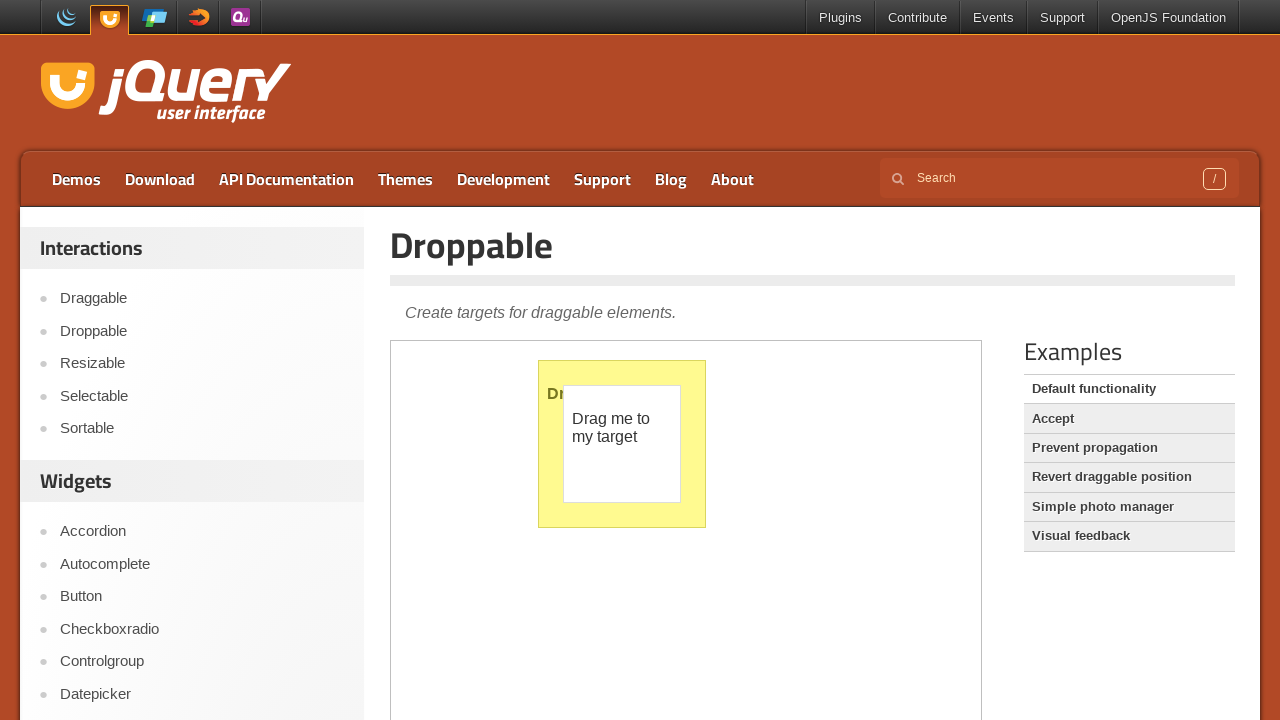